Tests that the submit button is disabled when an invalid input is entered

Starting URL: https://sngular-assesmet-app-5k34.vercel.app

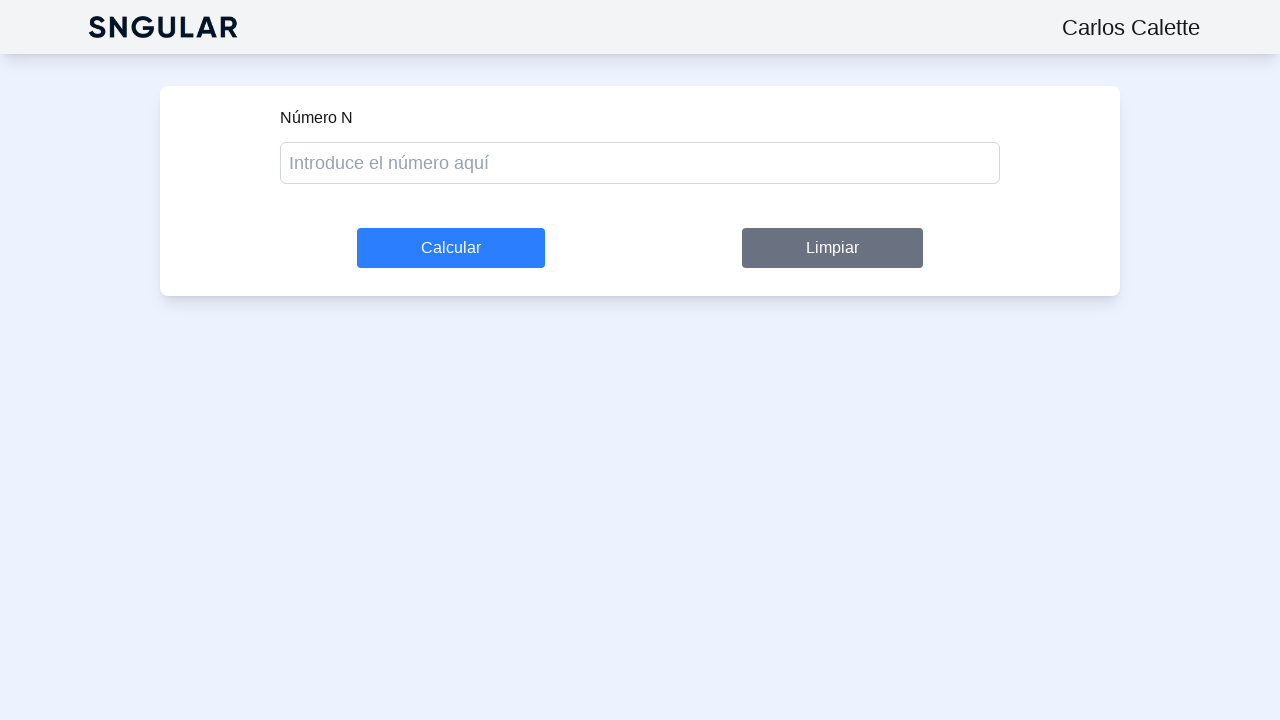

Navigated to the assessment app
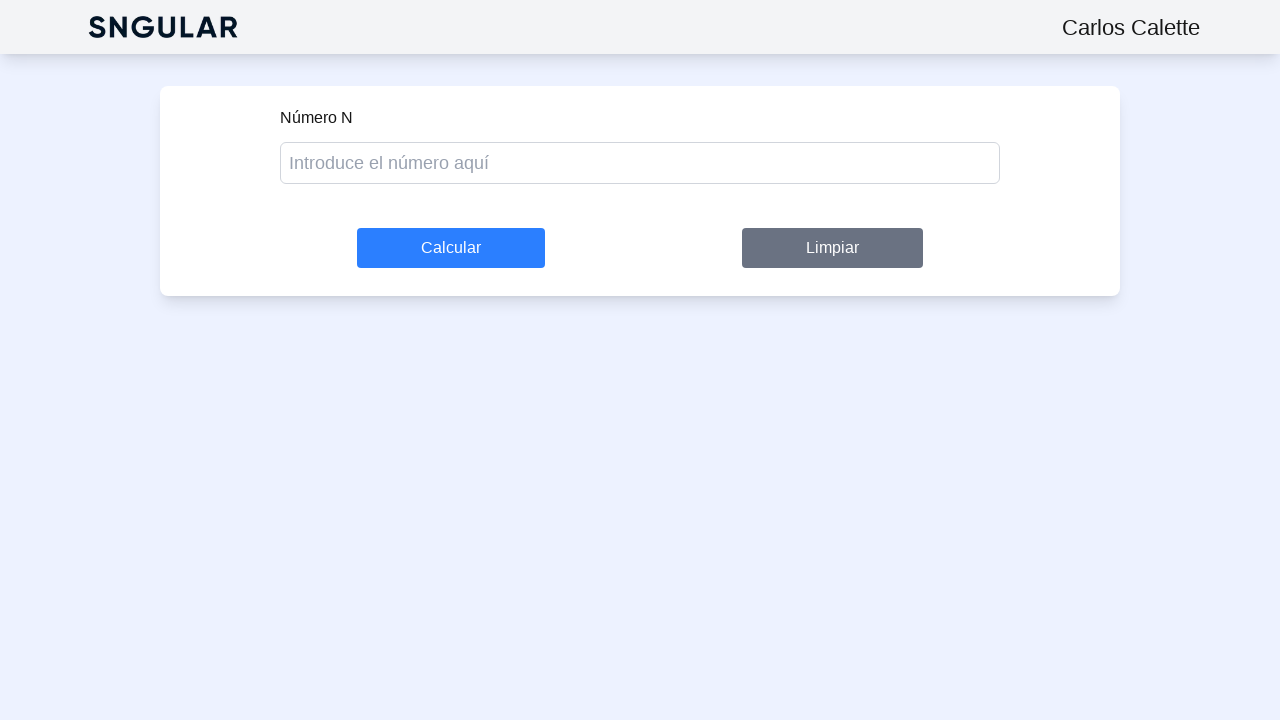

Filled form input with invalid value '2' on [data-testid="form-input"]
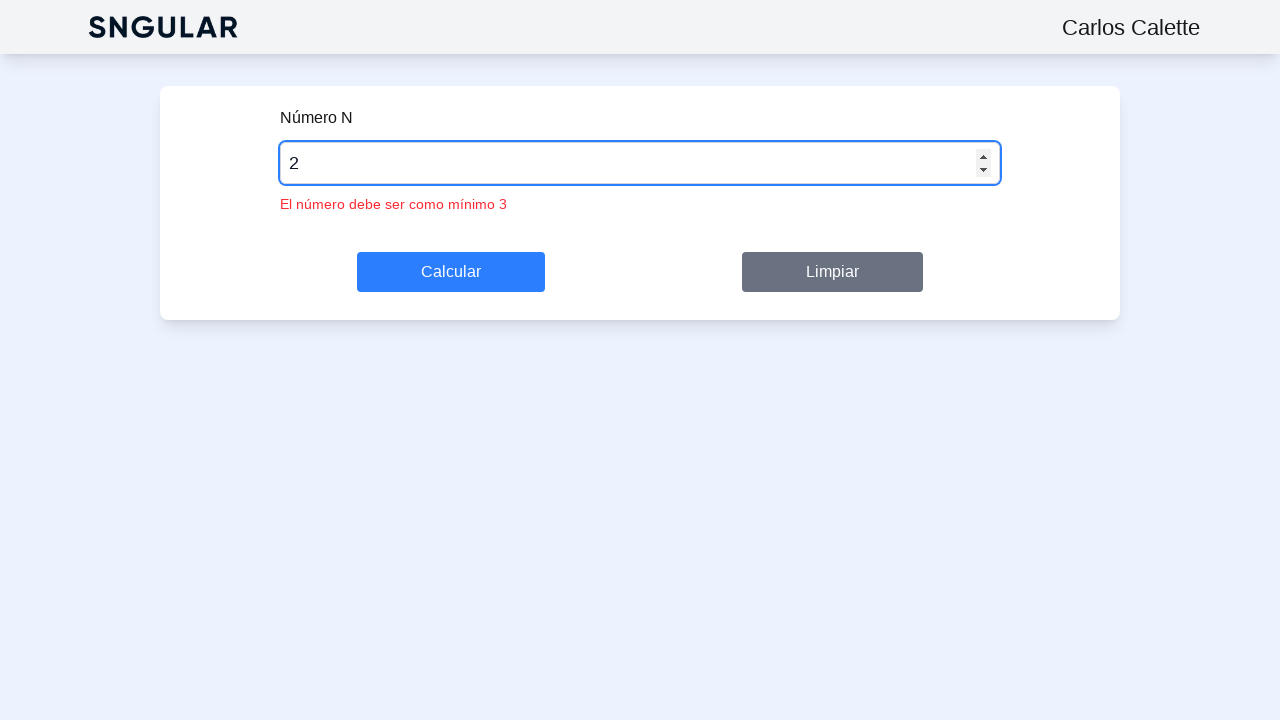

Retrieved submit button element
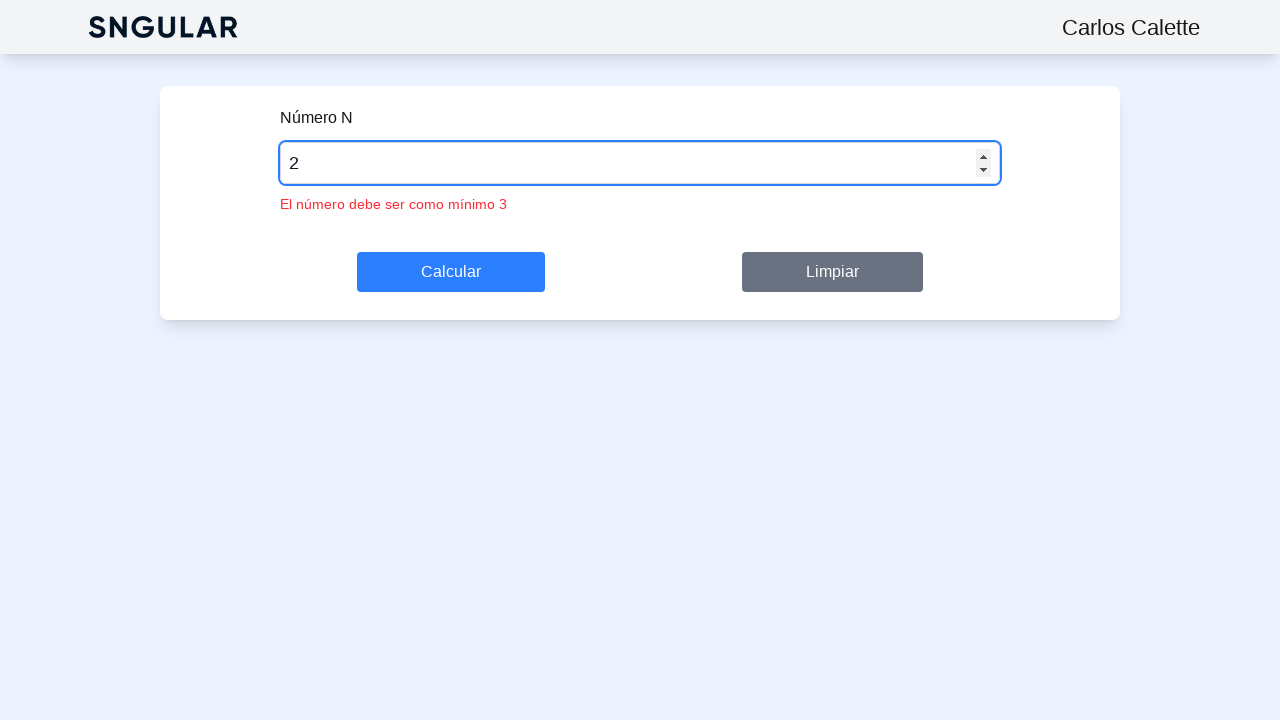

Submit button is visible
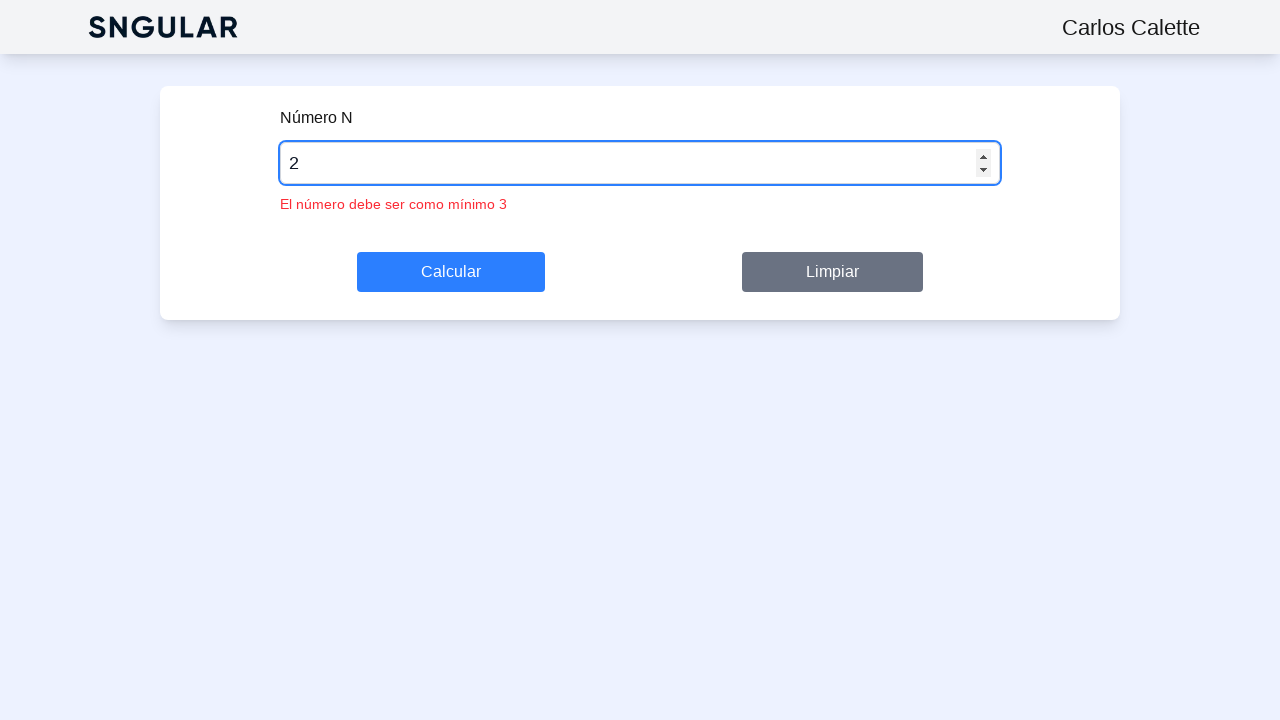

Verified that submit button is disabled for invalid input
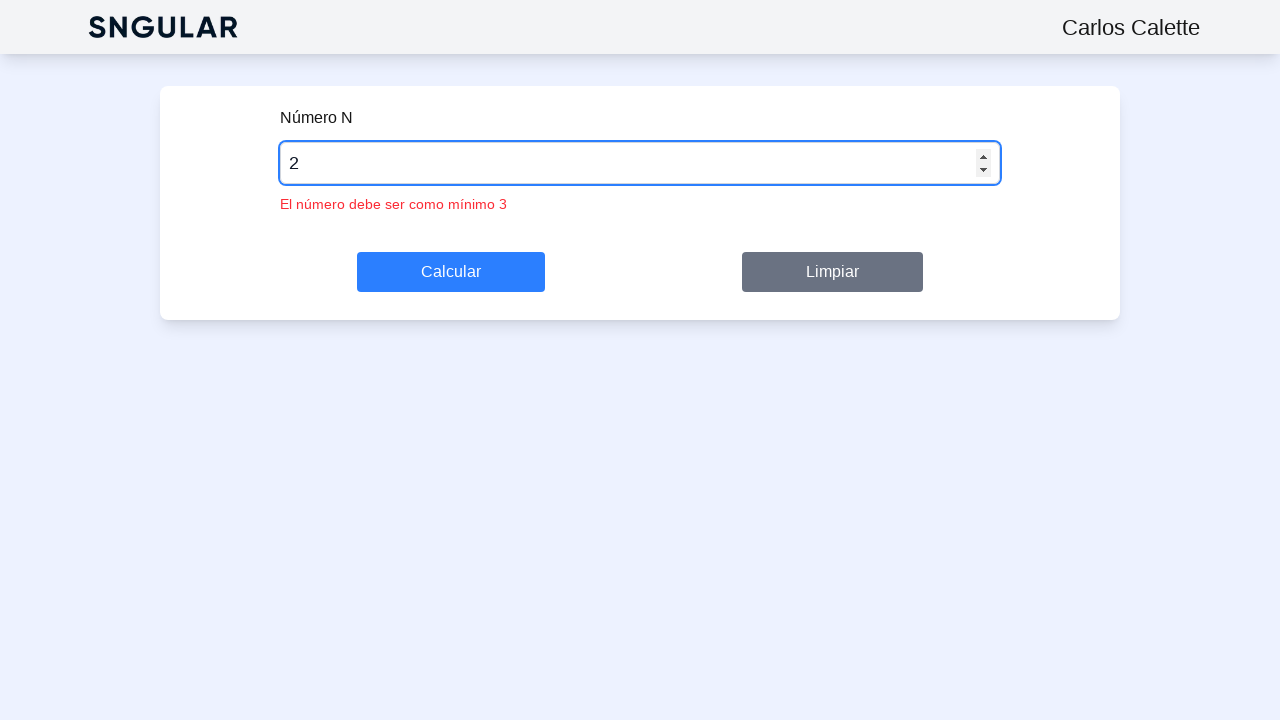

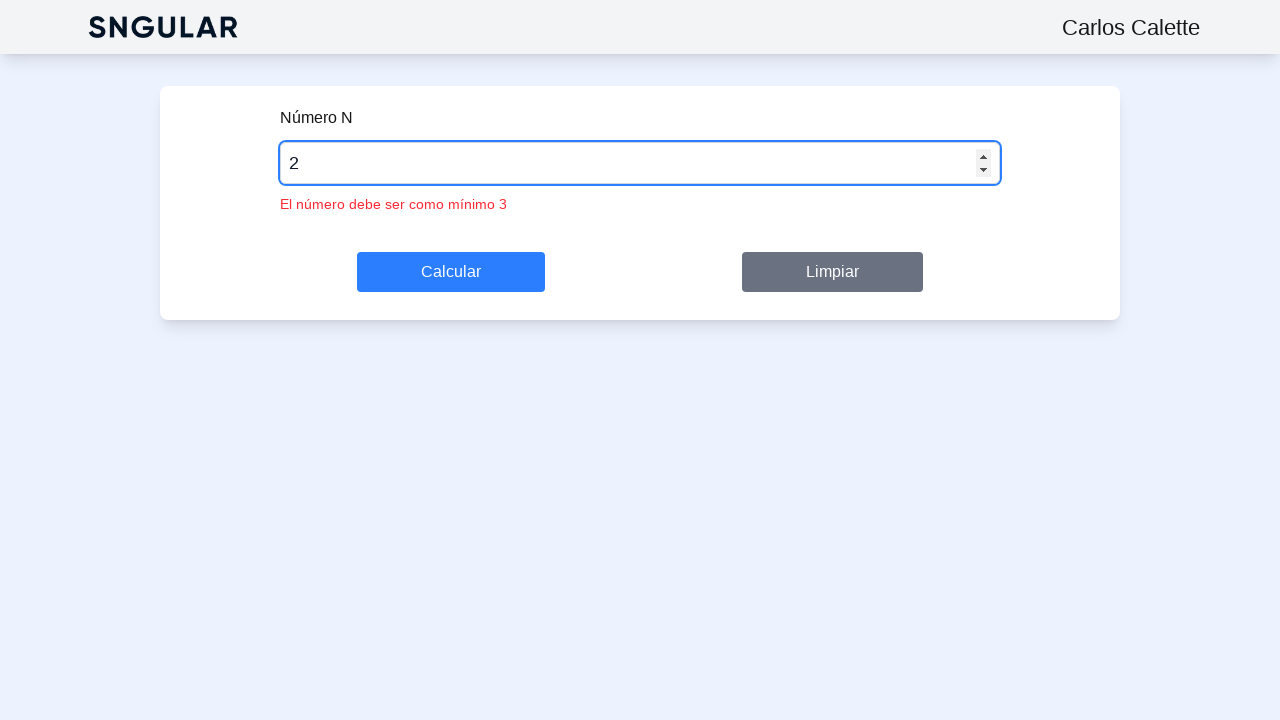